Tests the download link functionality on W3Schools tryit editor by switching to the iframe and clicking a download link

Starting URL: https://www.w3schools.com/tags/tryit.asp?filename=tryhtml5_a_download

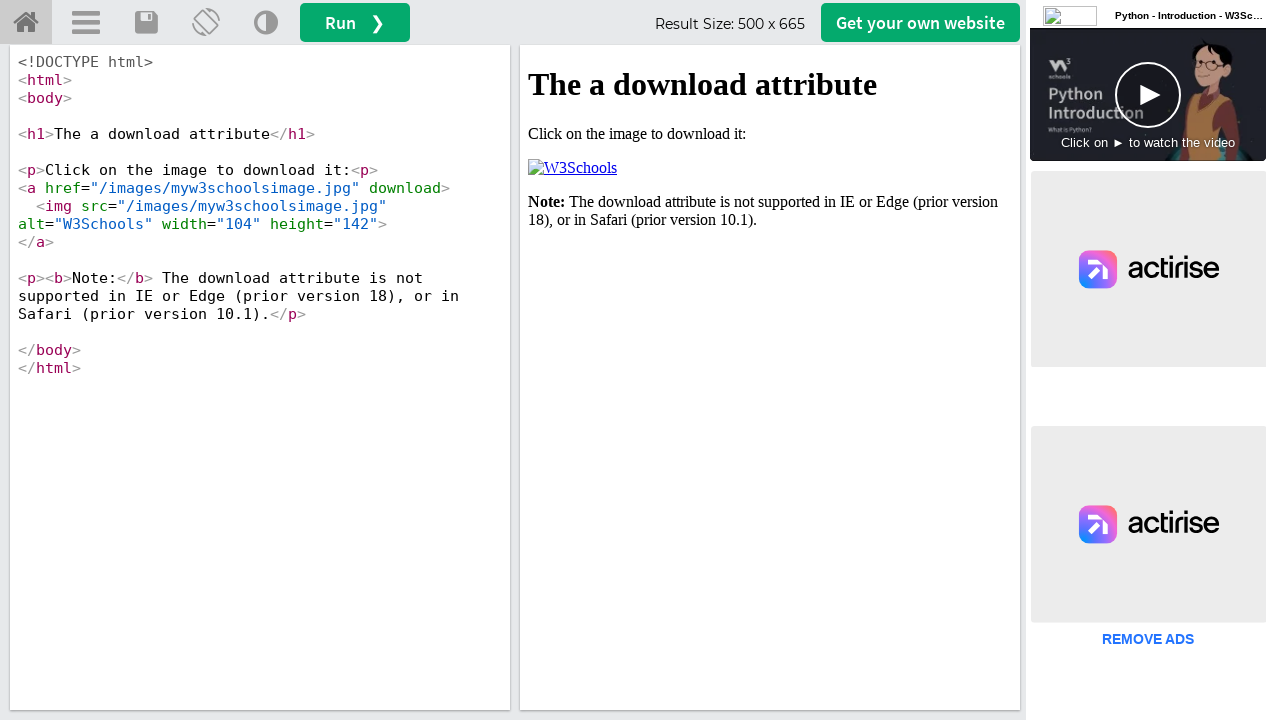

Located the iframeResult frame
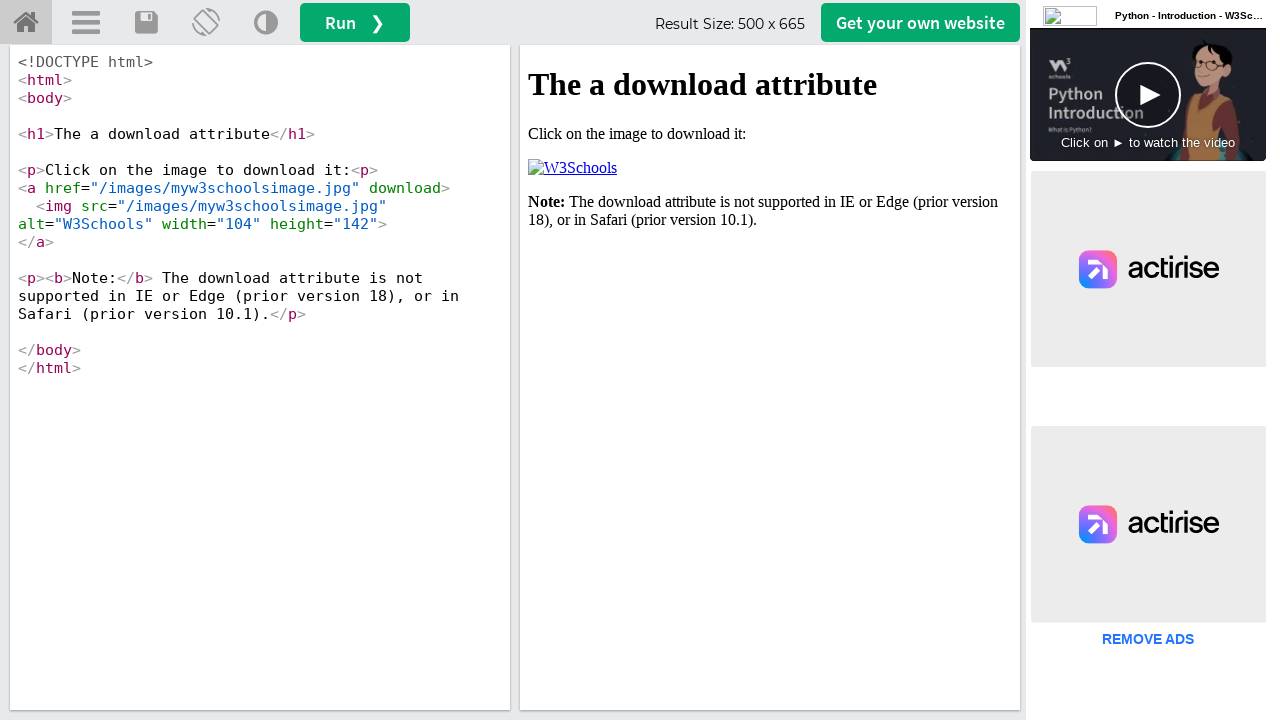

Clicked the download link inside the iframe at (572, 168) on #iframeResult >> internal:control=enter-frame >> xpath=//html/body/p[2]/a
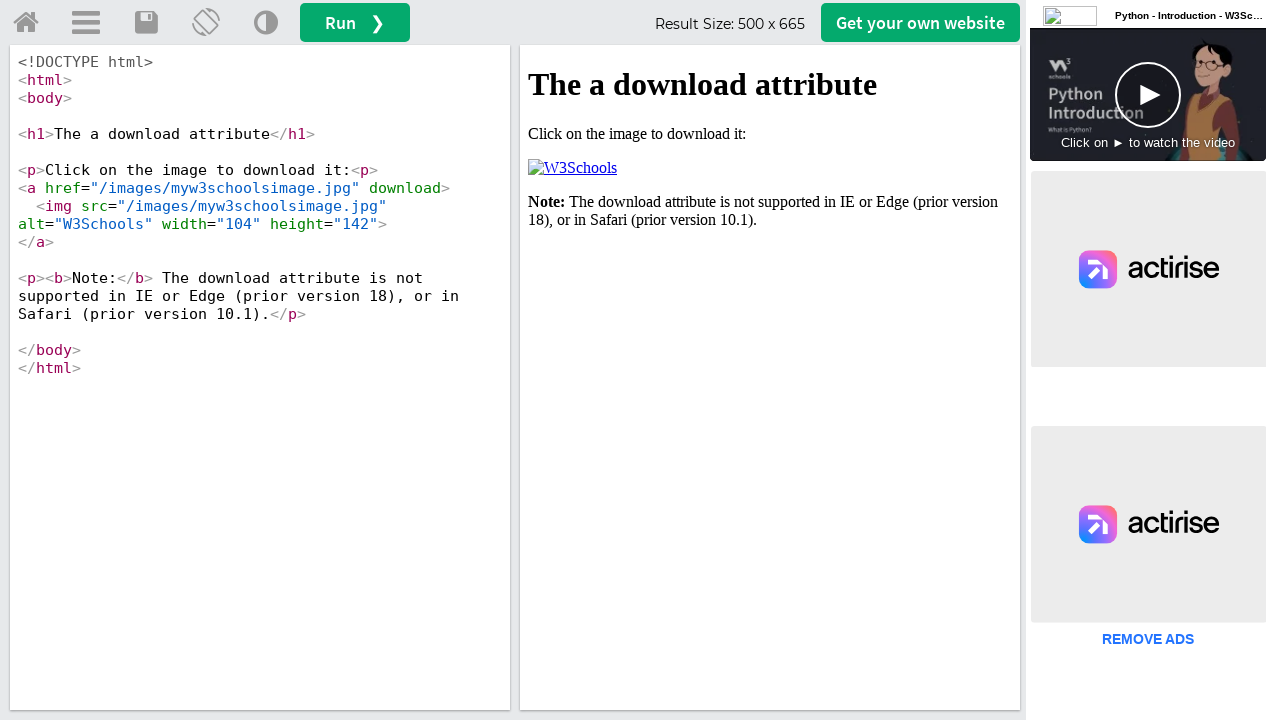

Waited 2 seconds for download to initiate
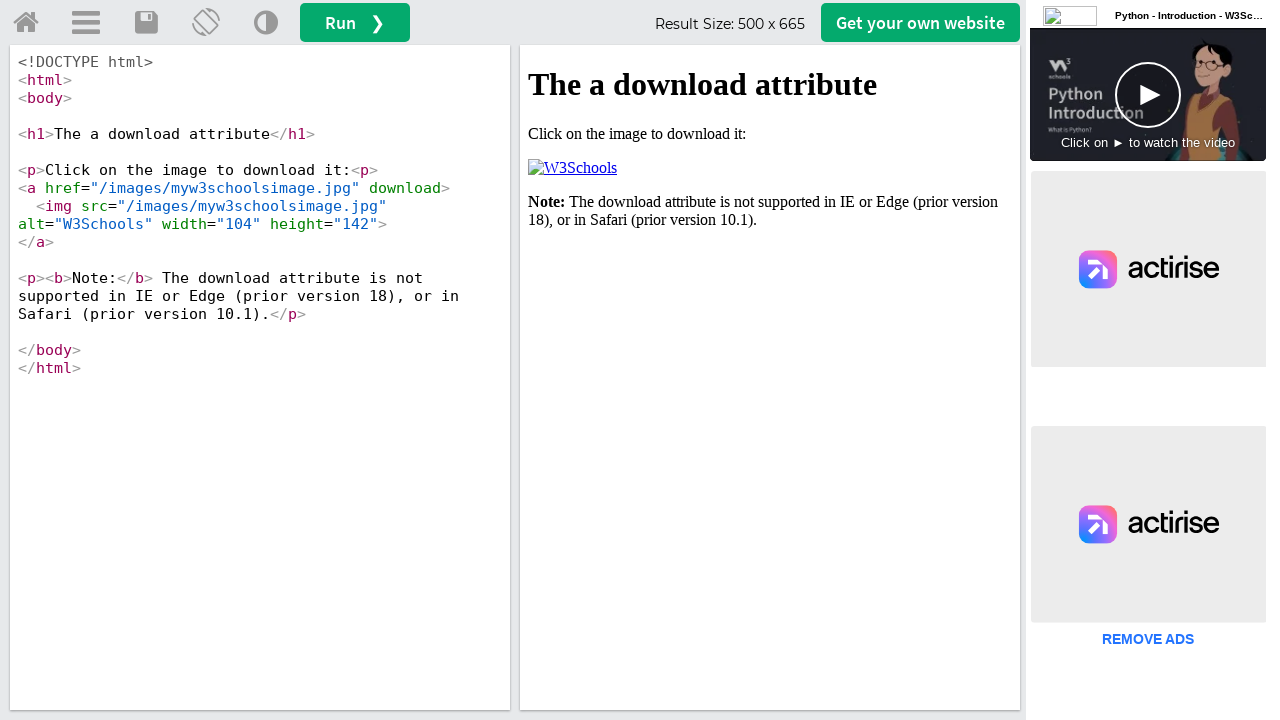

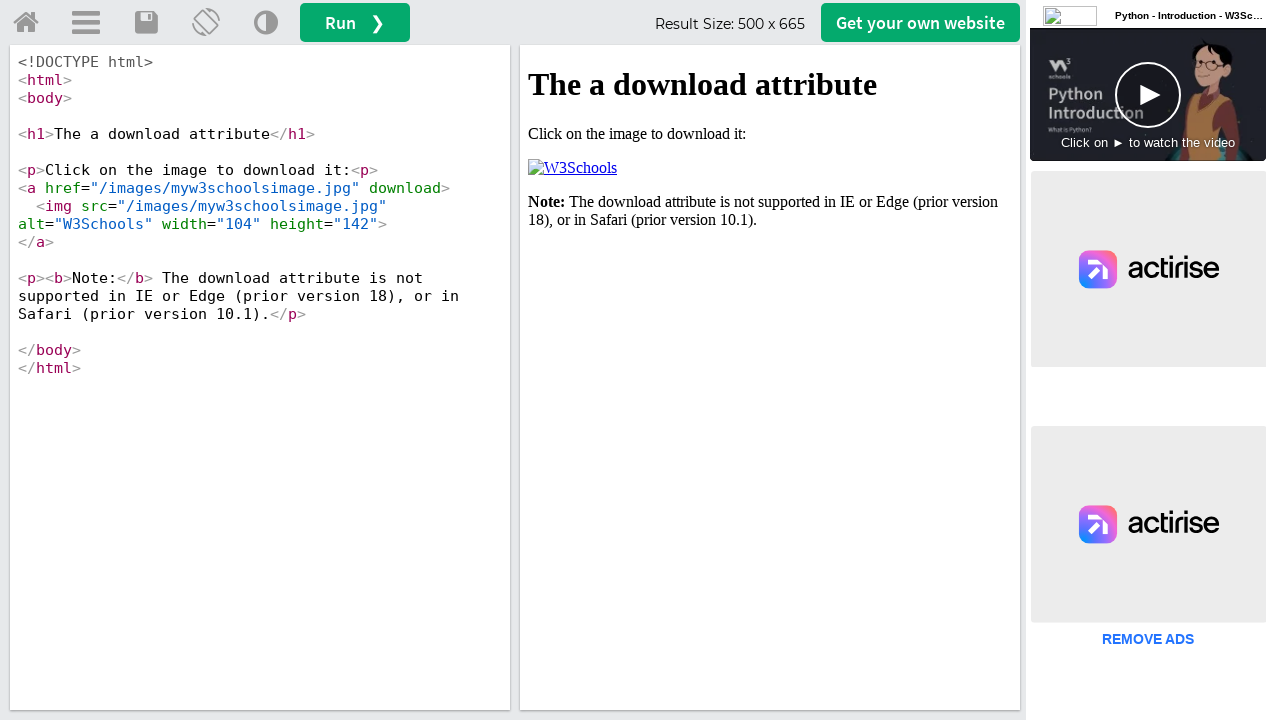